Tests a form submission by filling in first name, last name, and email fields and submitting each field with Enter key

Starting URL: http://secure-retreat-92358.herokuapp.com/

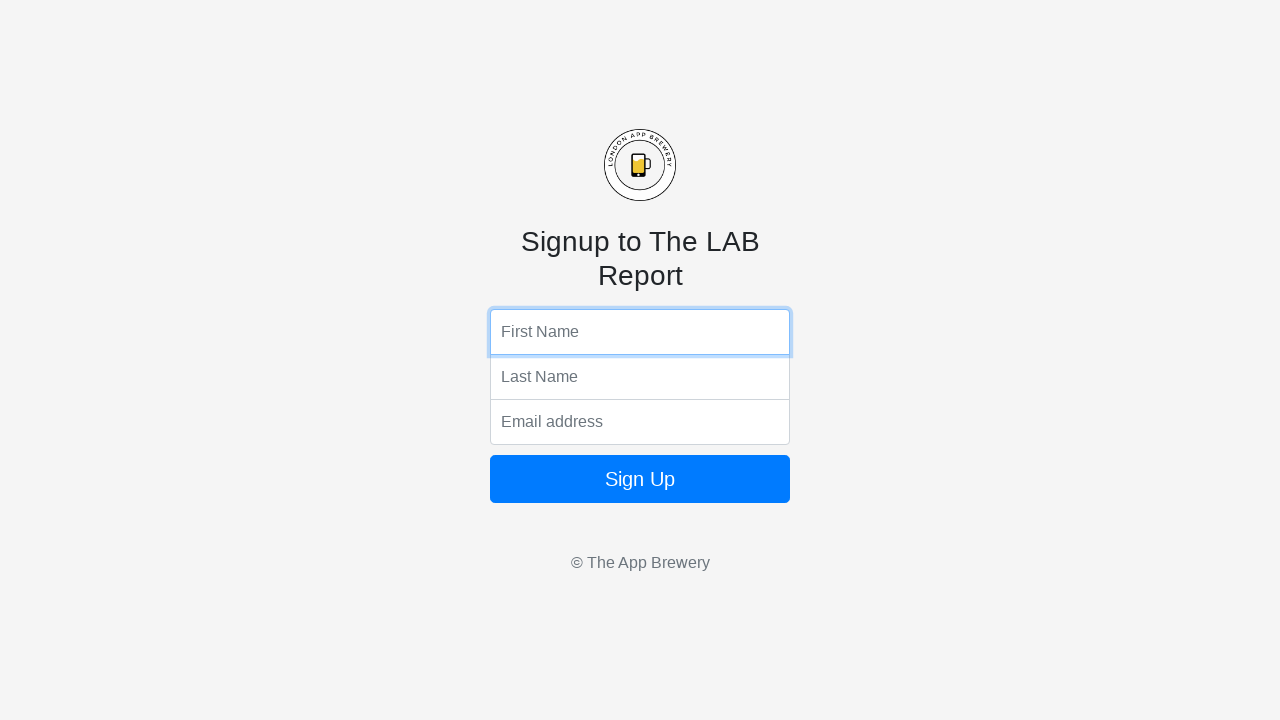

Clicked on first name field at (640, 332) on input[name='fName']
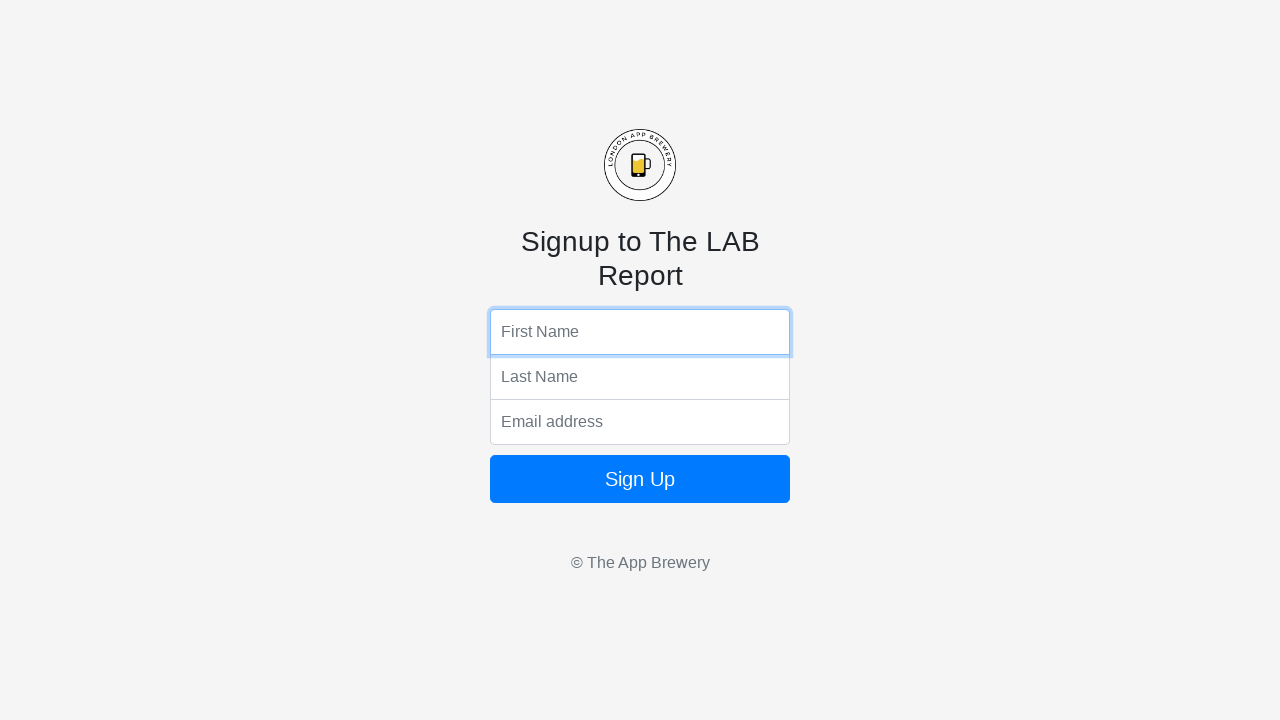

Filled first name field with 'Fahim' on input[name='fName']
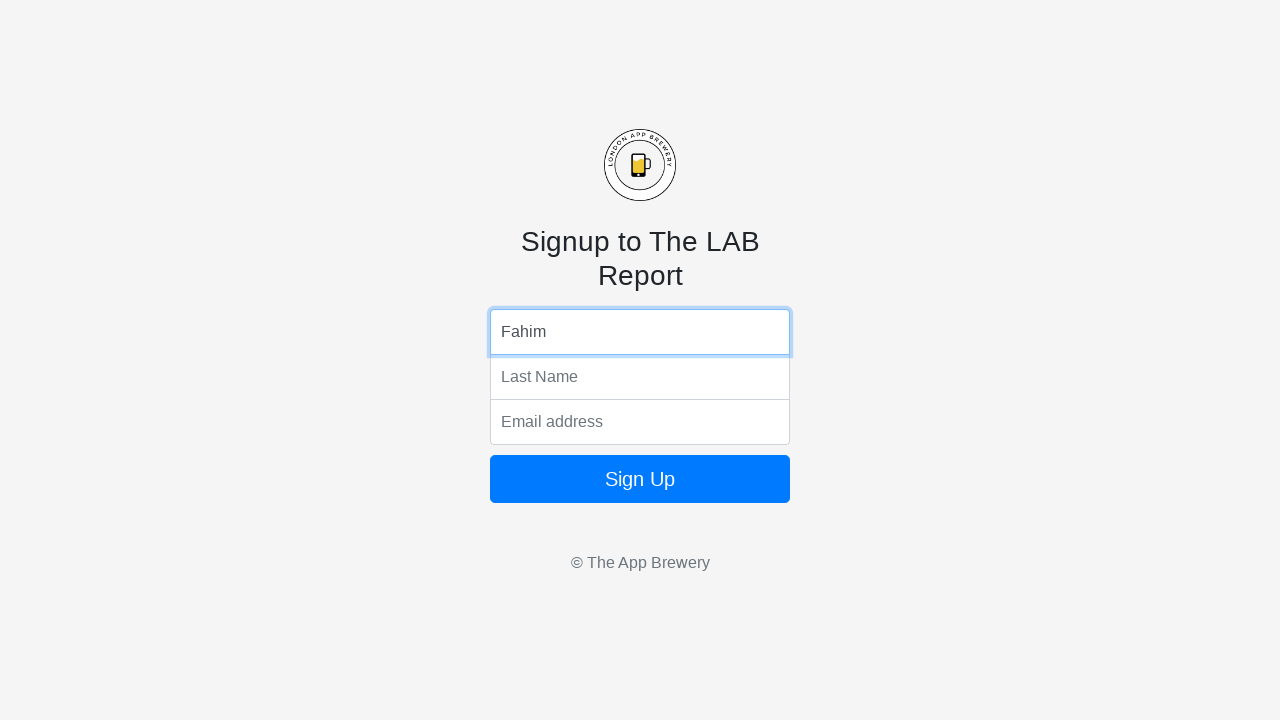

Pressed Enter to submit first name field on input[name='fName']
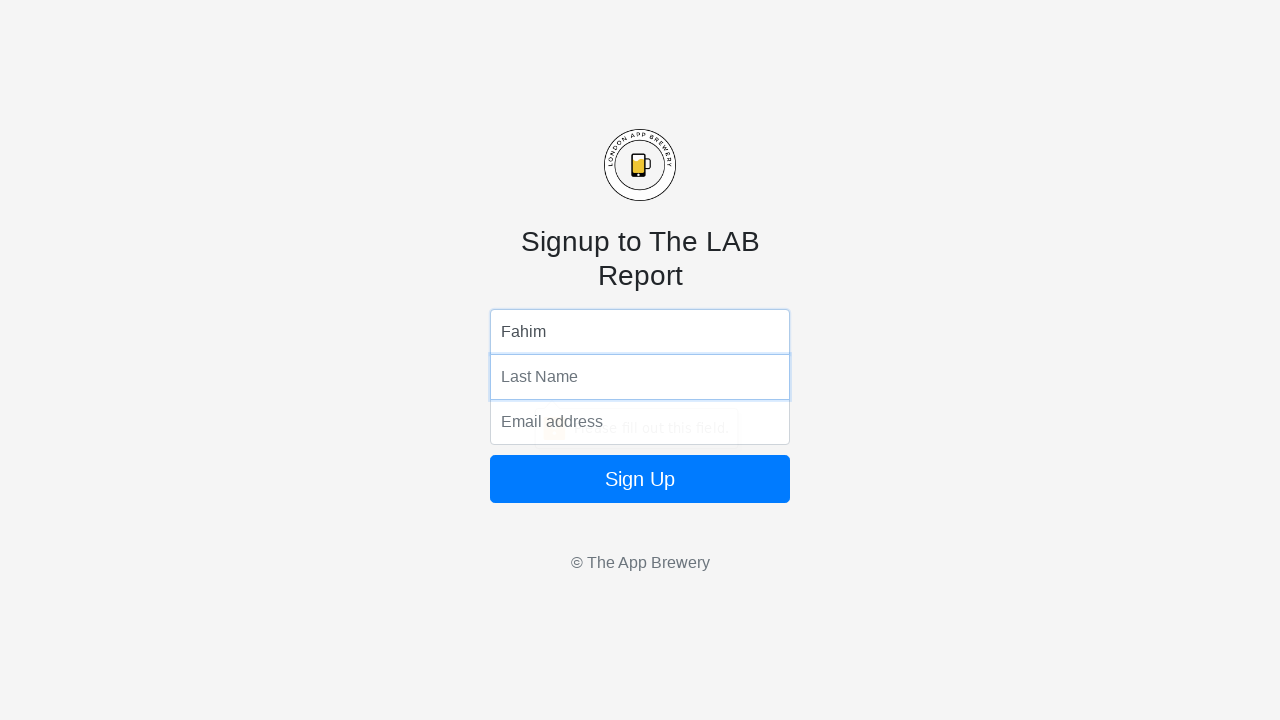

Filled last name field with 'Kazi' on input[name='lName']
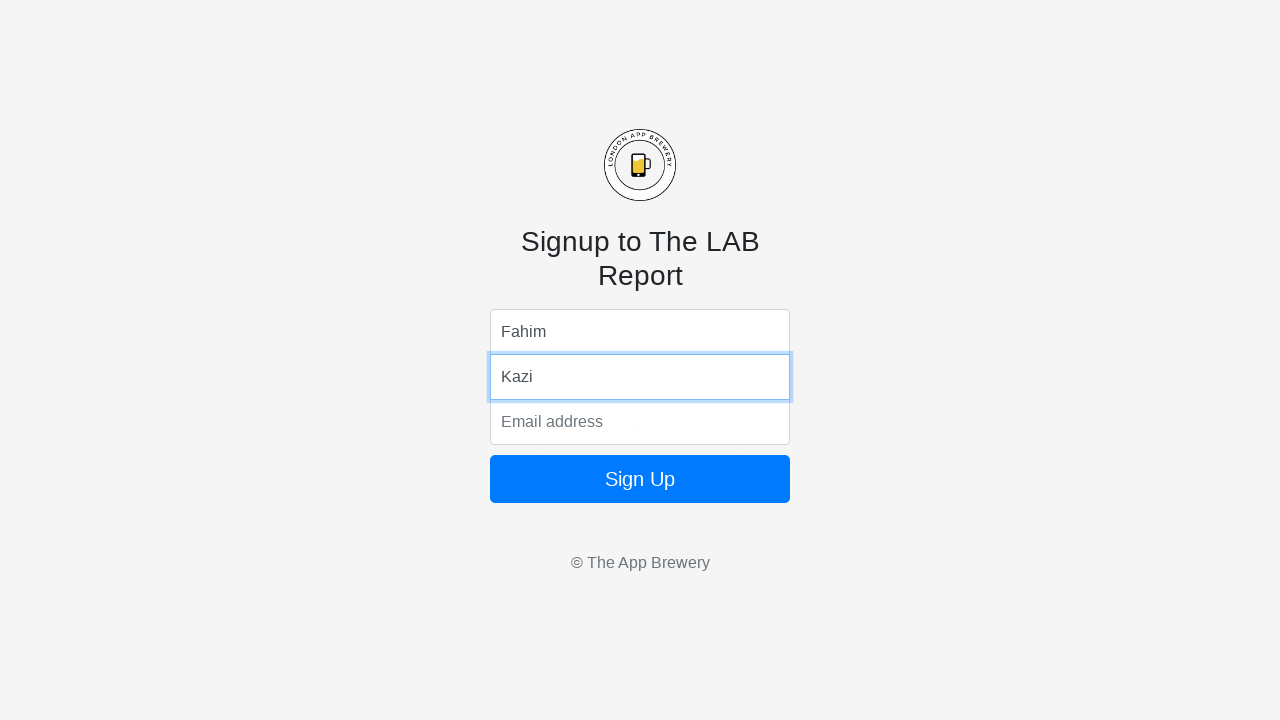

Pressed Enter to submit last name field on input[name='lName']
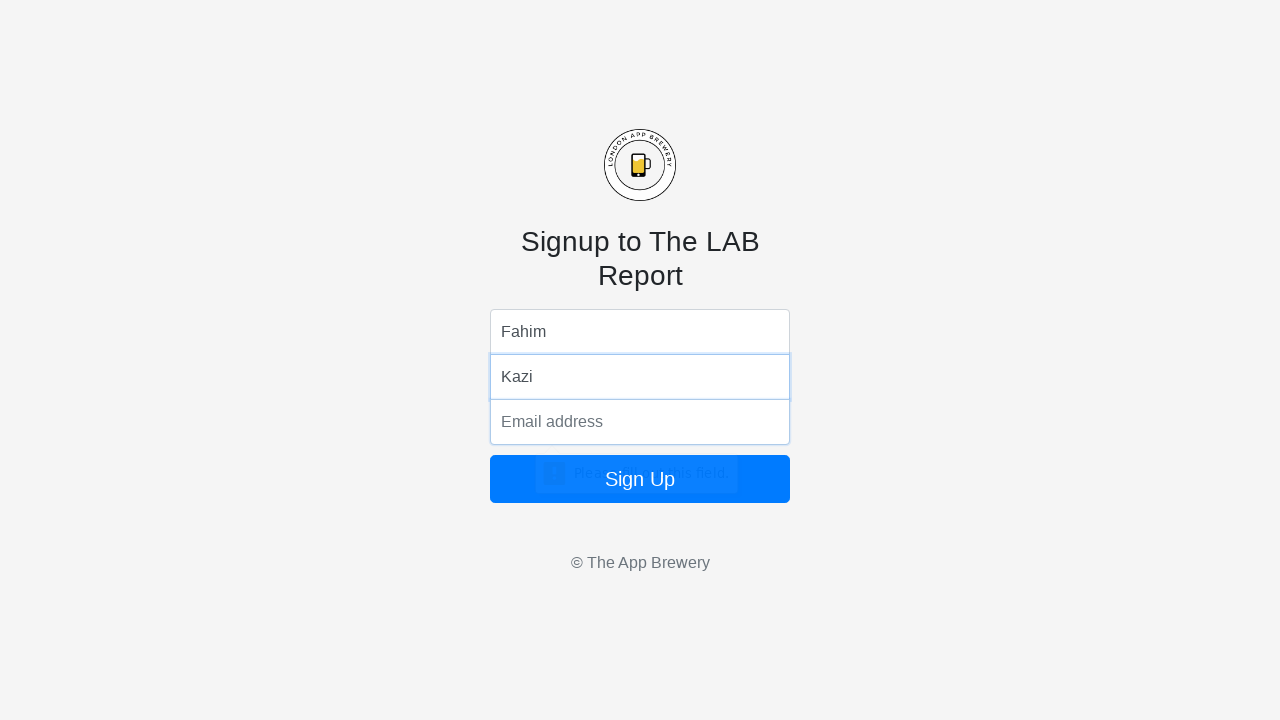

Filled email field with 'yea@gmail.com' on input[name='email']
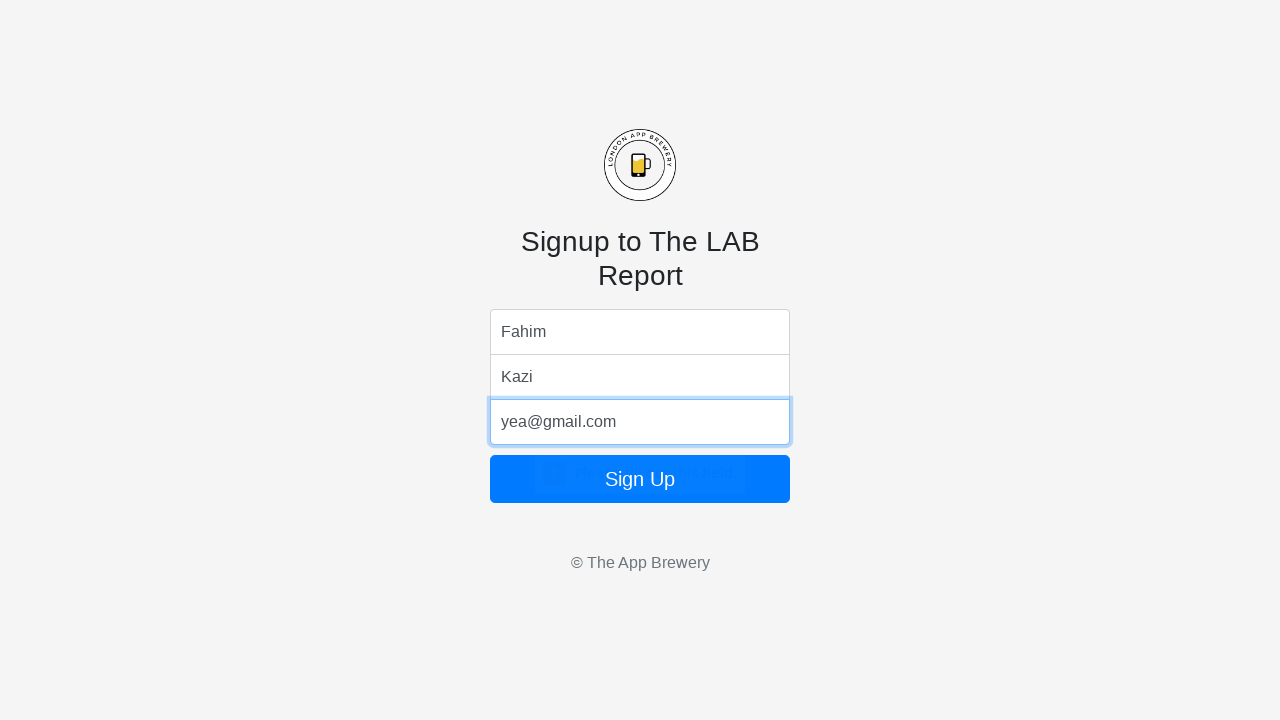

Pressed Enter to submit email field on input[name='email']
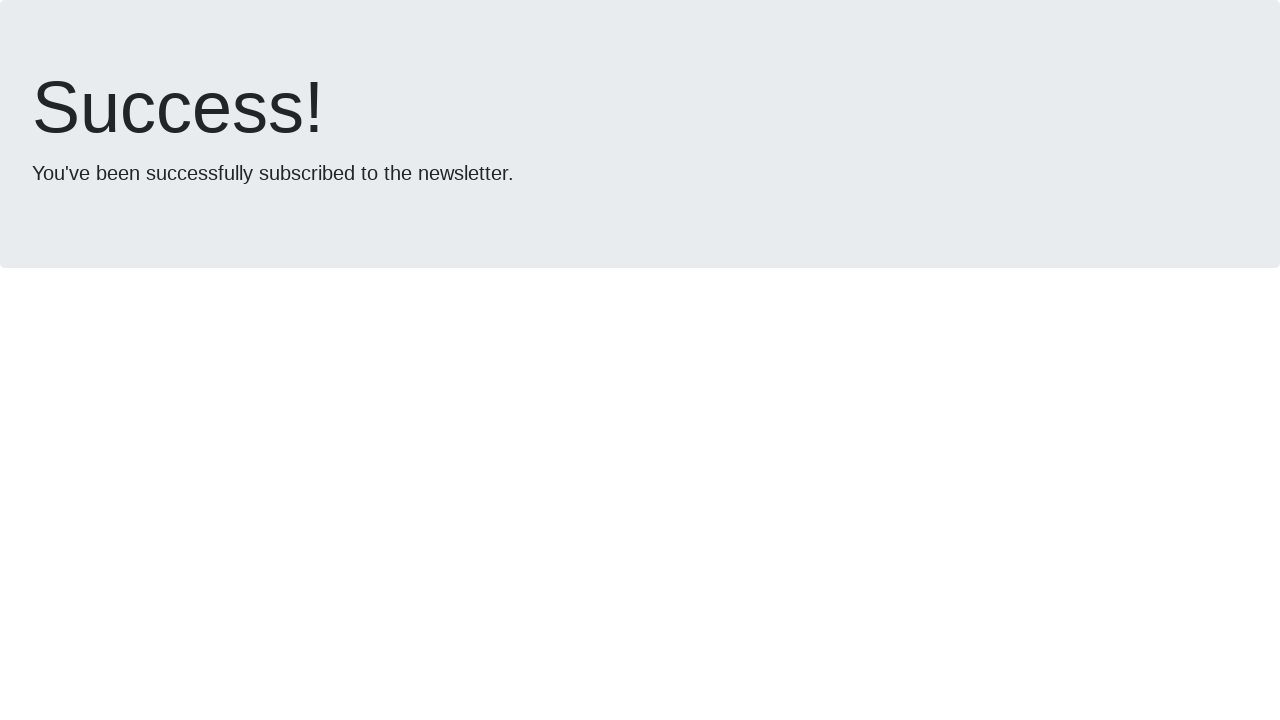

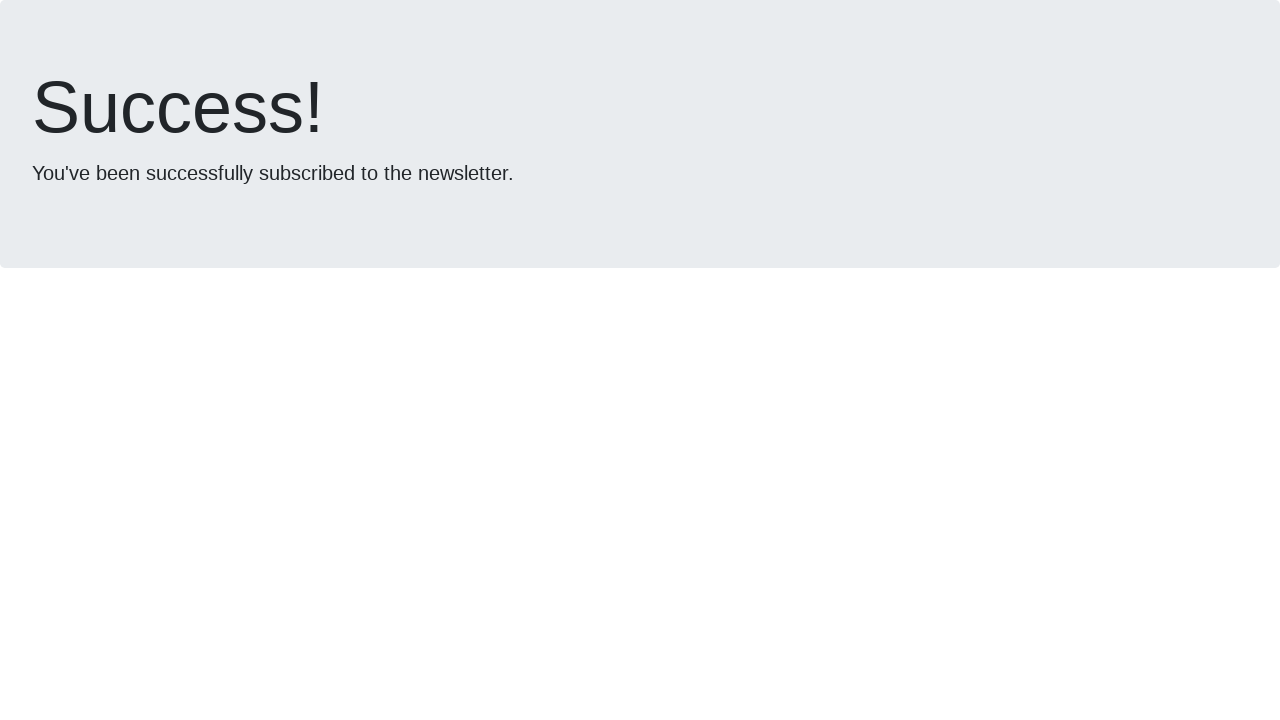